Tests handling of JavaScript alert dialogs by clicking a button that triggers an alert and then accepting/dismissing it

Starting URL: http://suninjuly.github.io/alert_accept.html

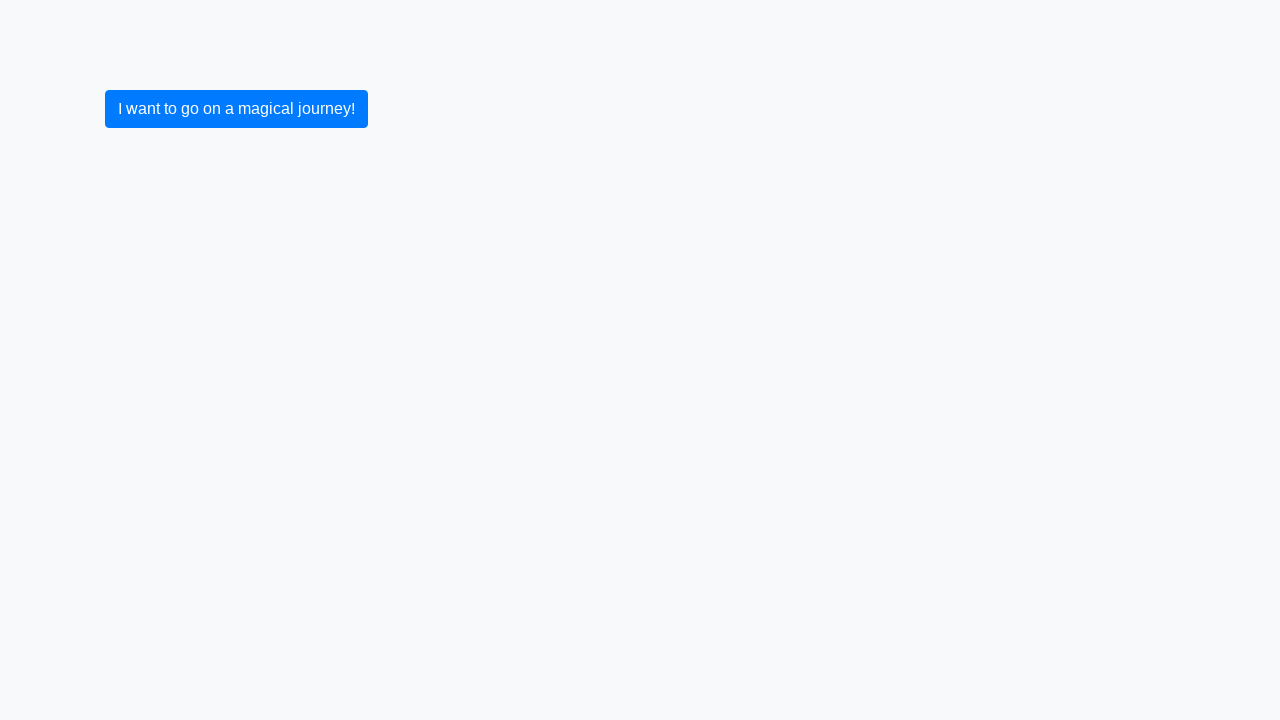

Set up dialog handler to automatically accept alerts
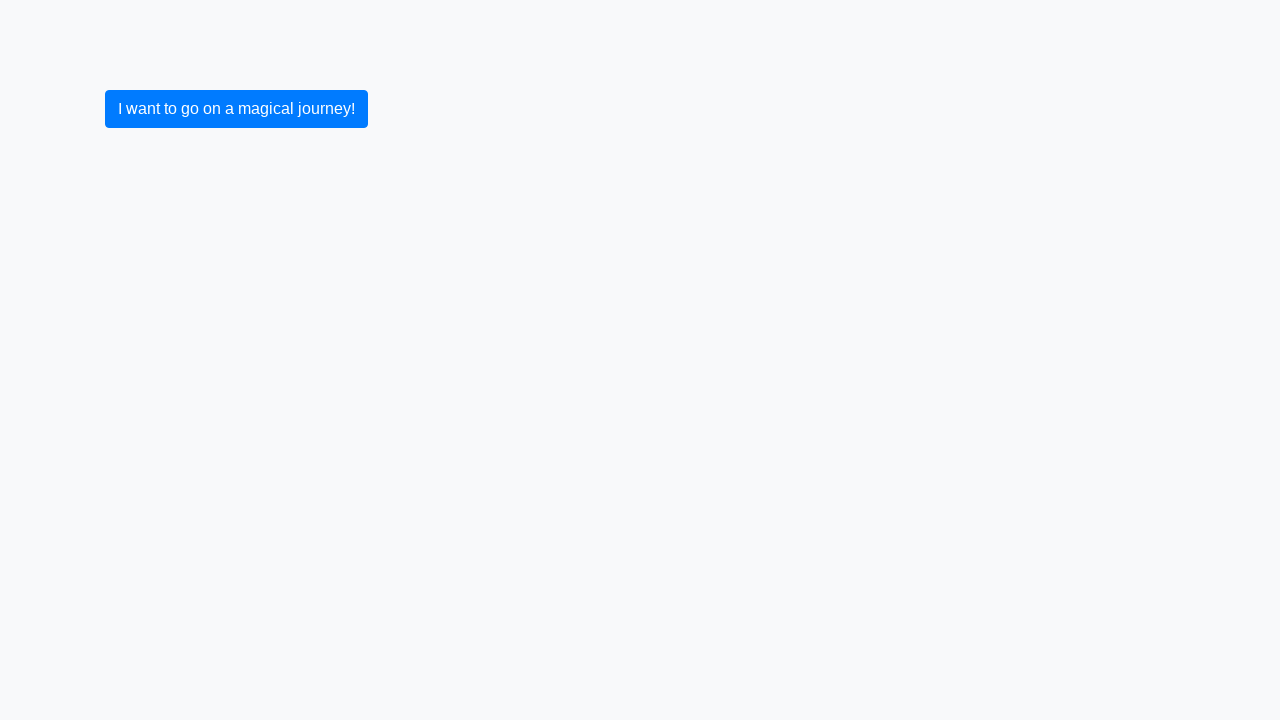

Clicked button to trigger JavaScript alert at (236, 109) on button
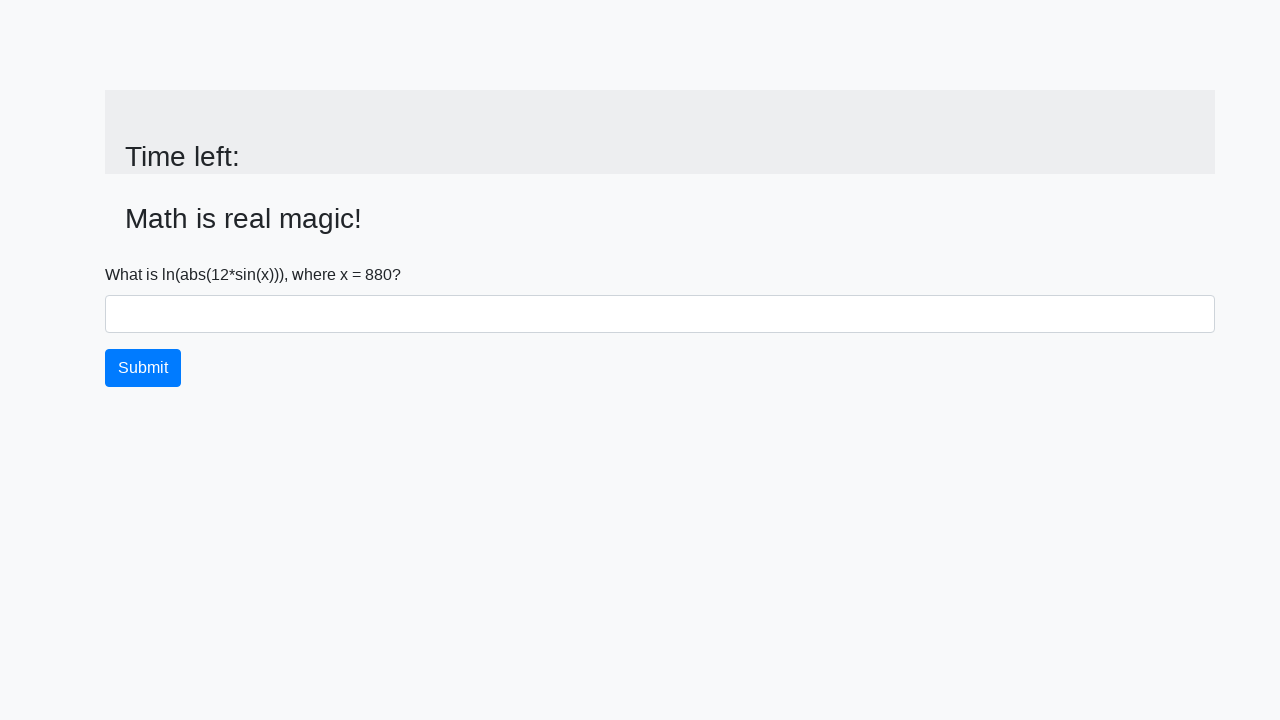

Waited for dialog interaction to complete
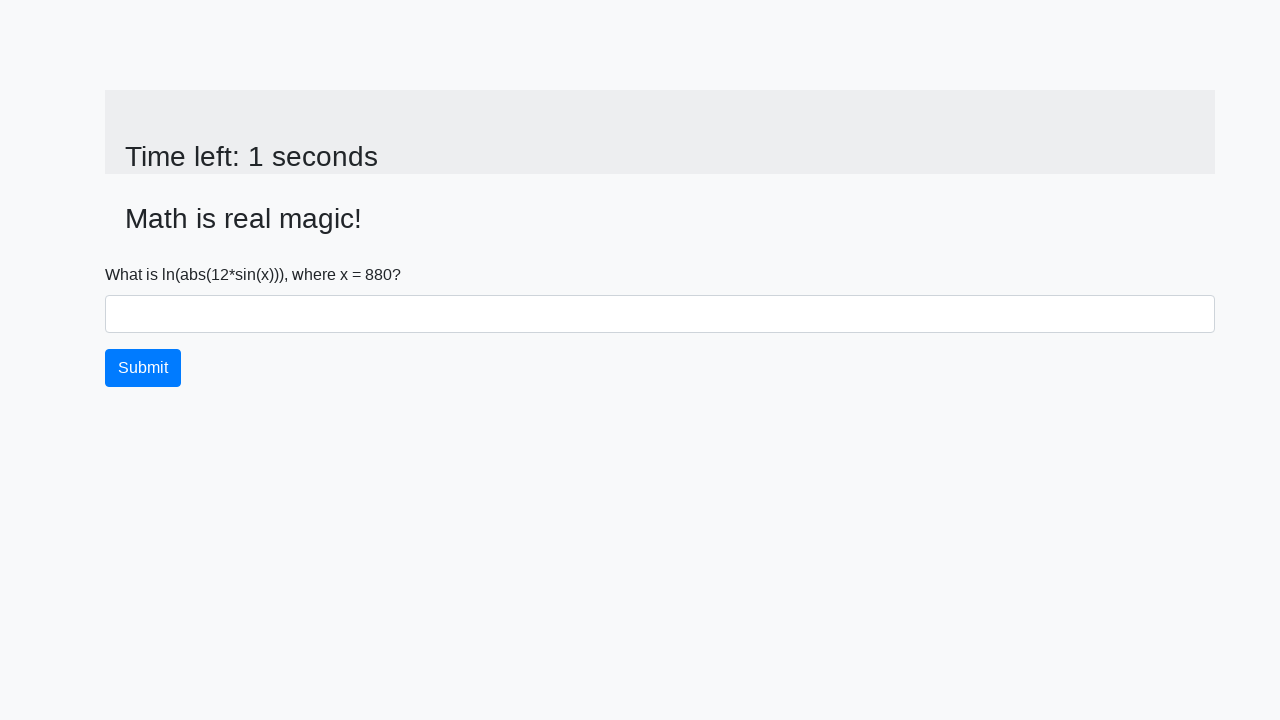

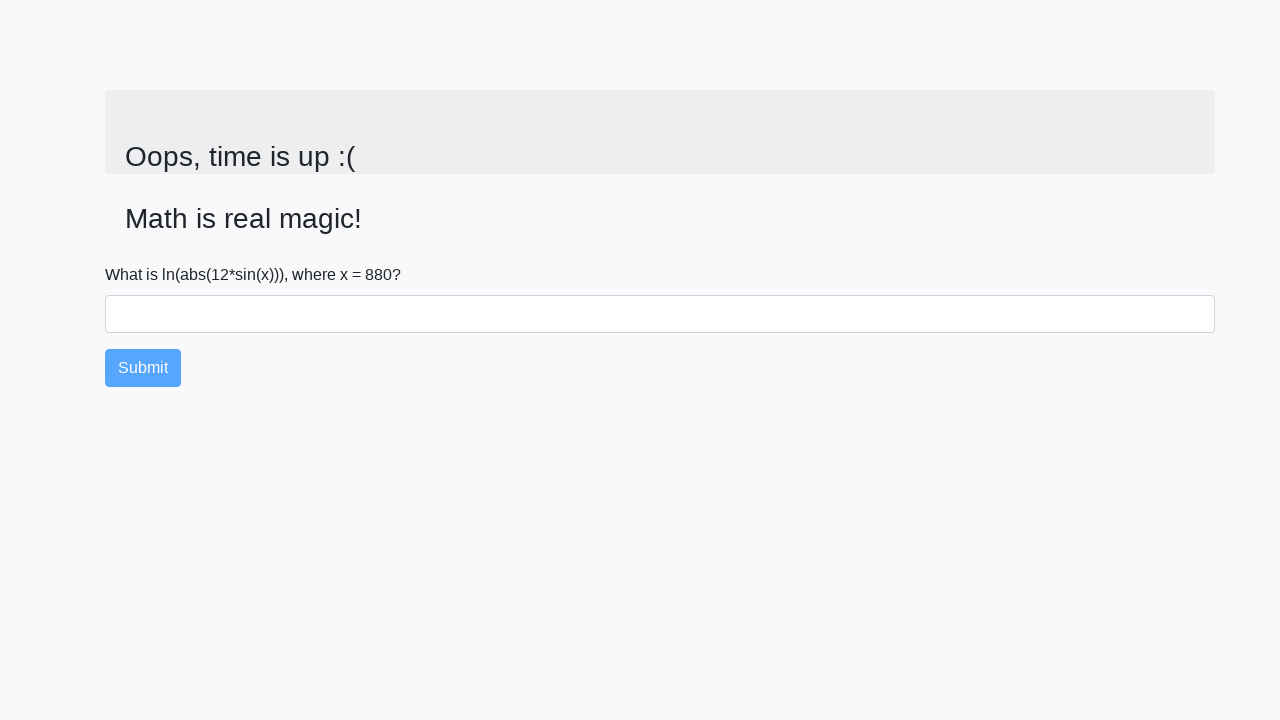